Tests drag and drop functionality on jQuery UI demo page by dragging an element and dropping it into a target area

Starting URL: https://jqueryui.com/droppable/

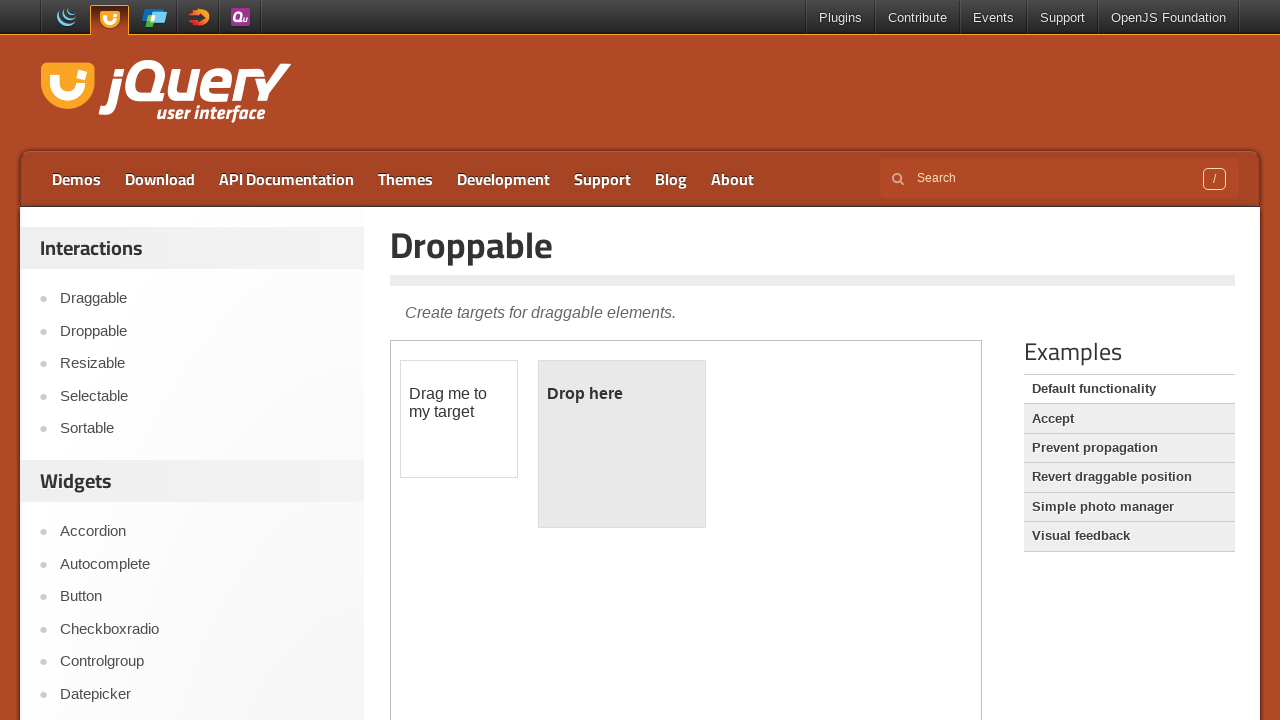

Navigated to jQuery UI droppable demo page
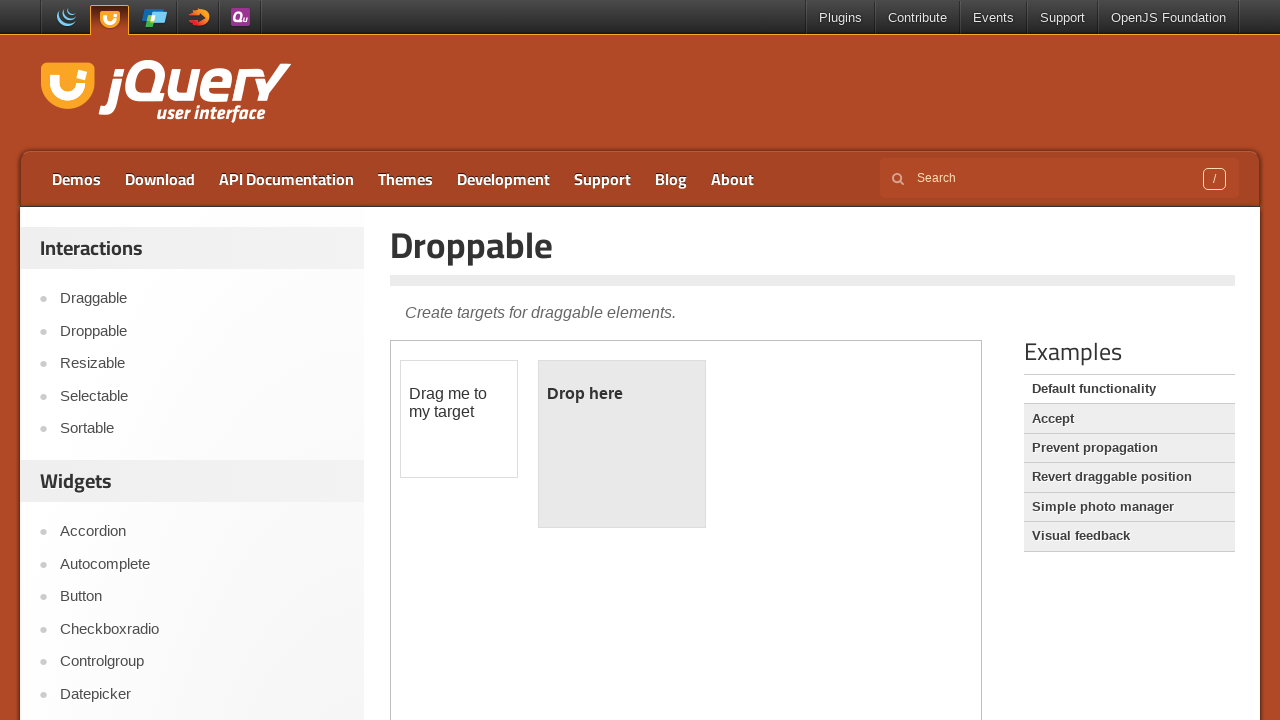

Located the demo iframe
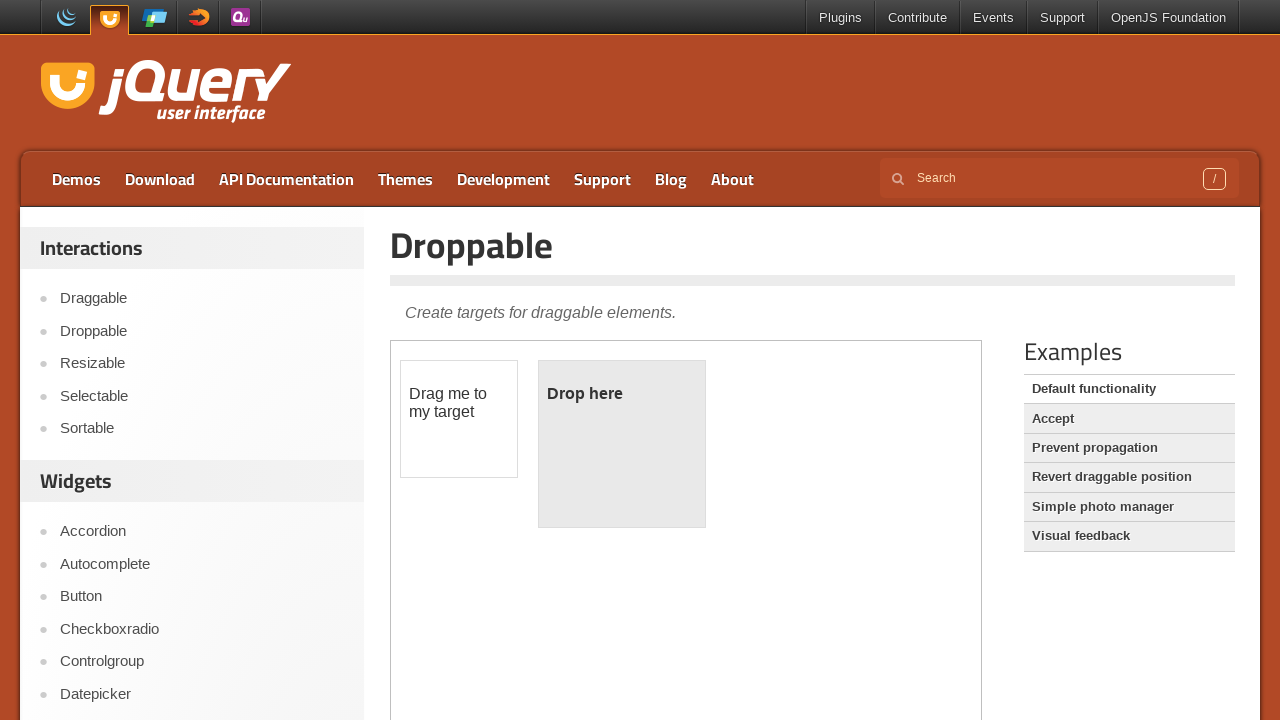

Located the draggable element
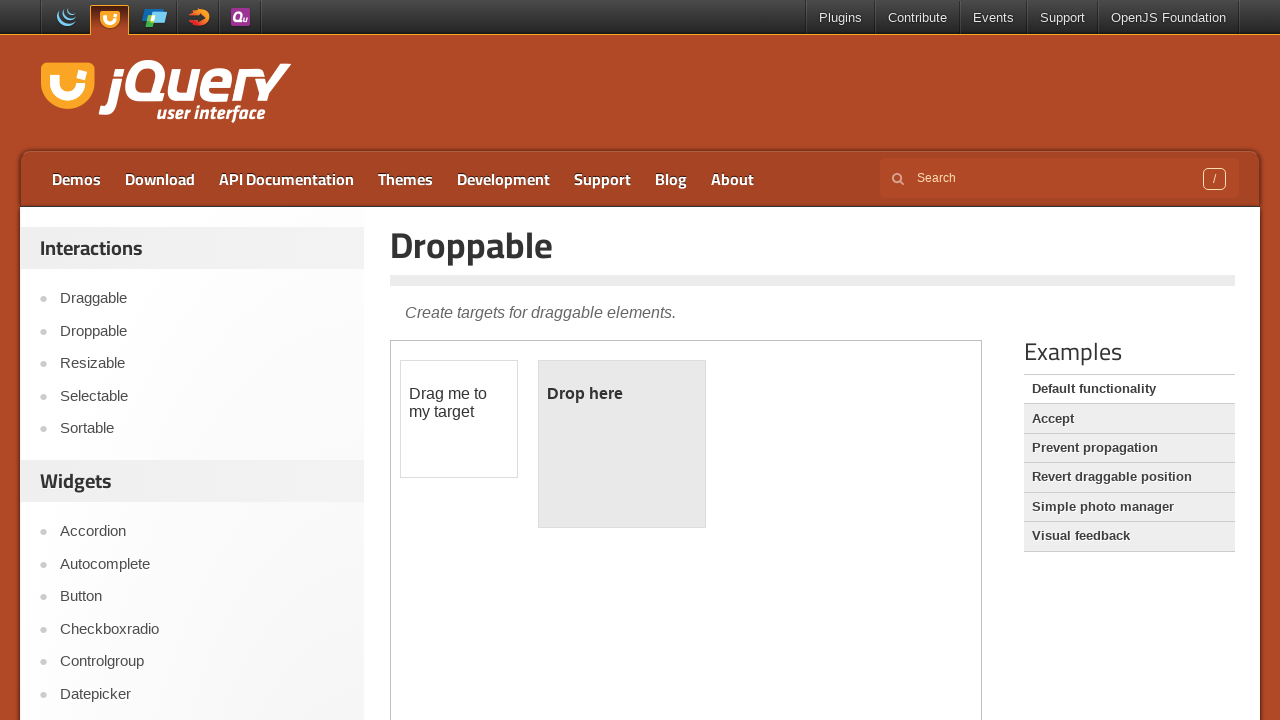

Located the droppable target element
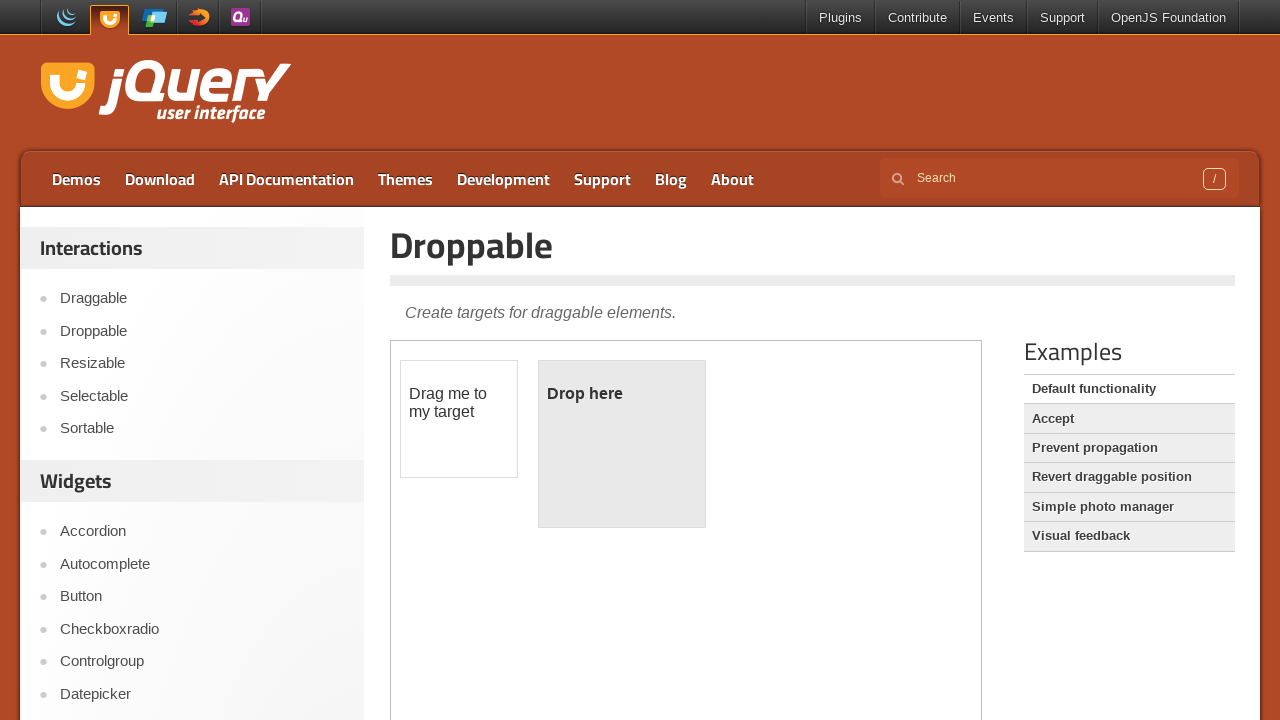

Dragged the draggable element and dropped it onto the droppable target at (622, 444)
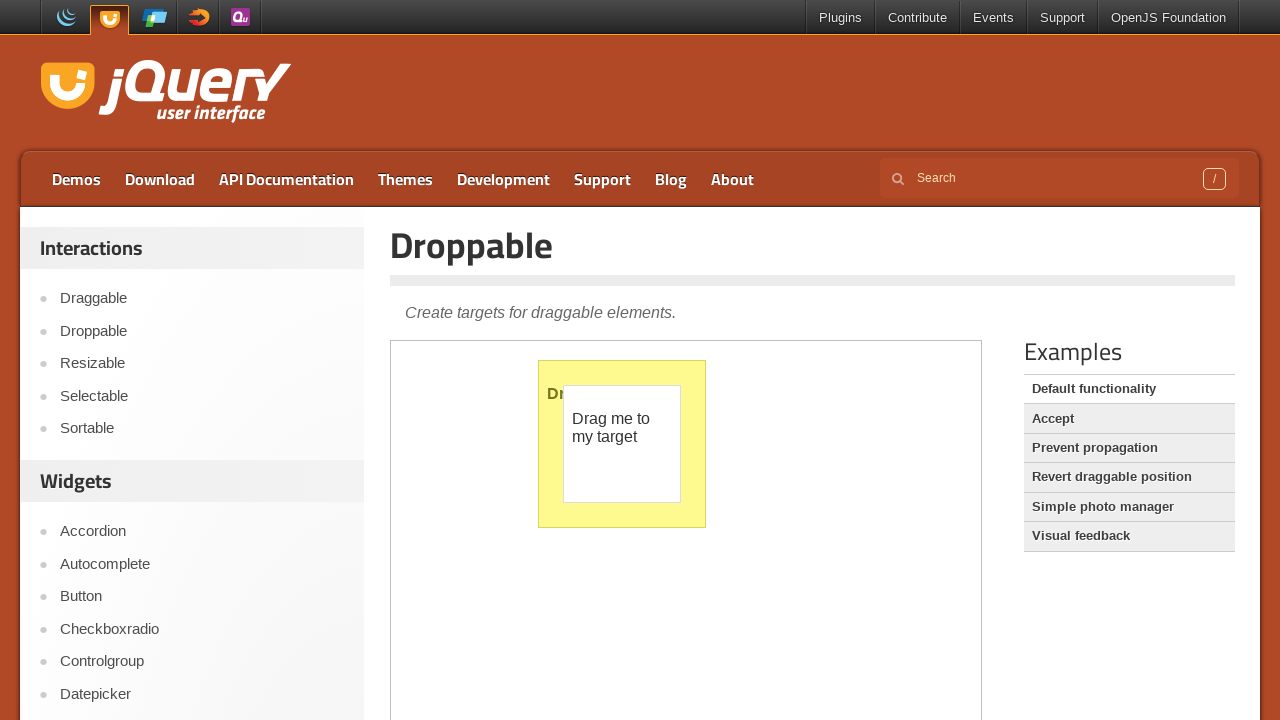

Verified that the droppable element is still visible after drop action
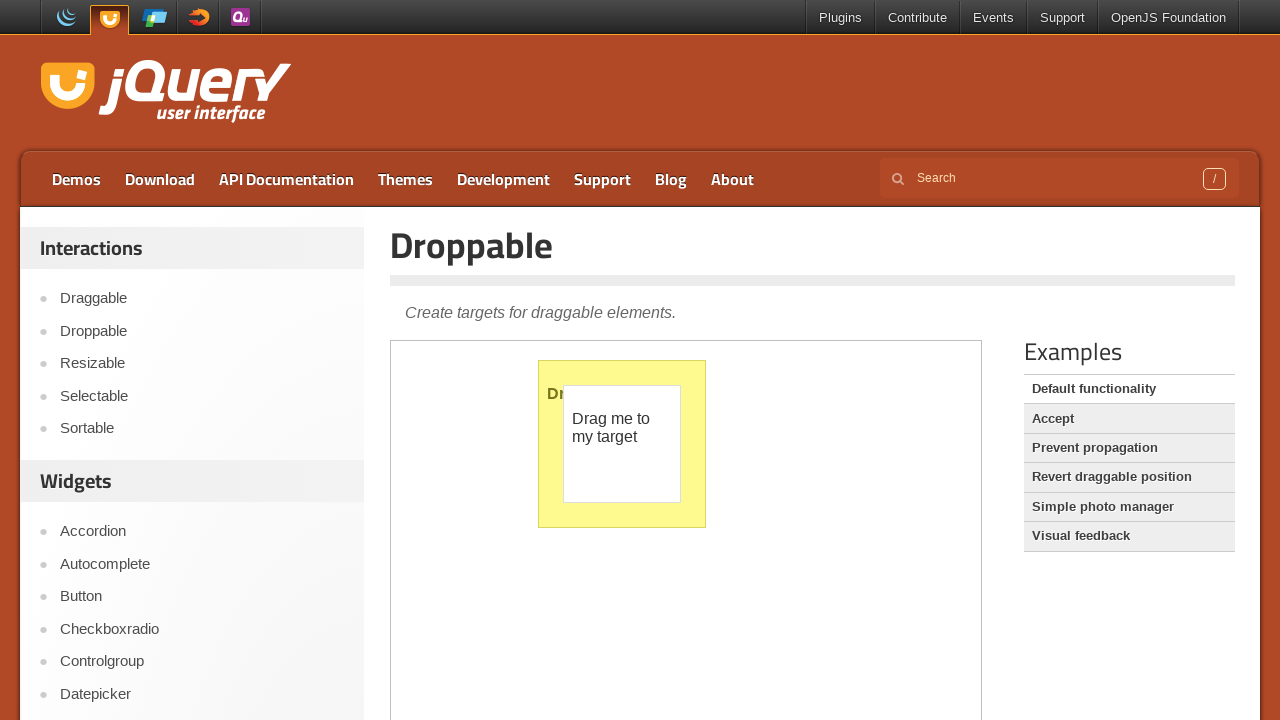

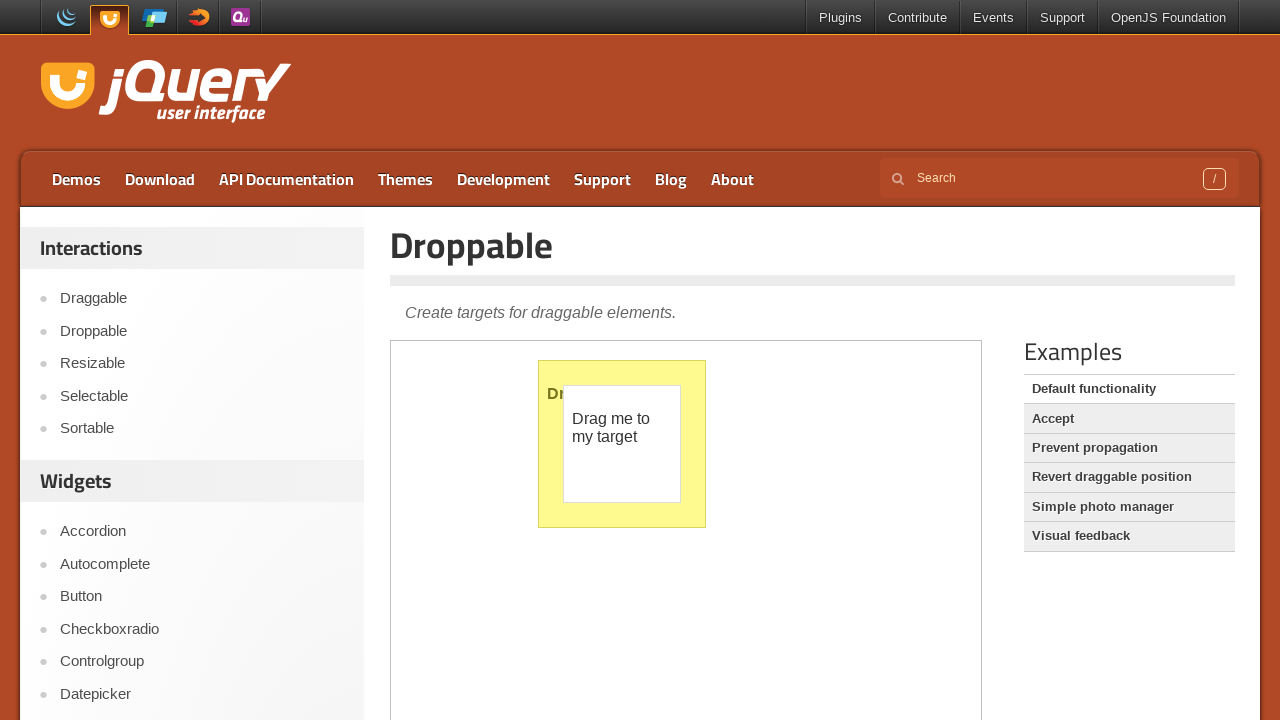